Opens the DS Algo portal and clicks the Get Started button on the homepage

Starting URL: https://dsportalapp.herokuapp.com/

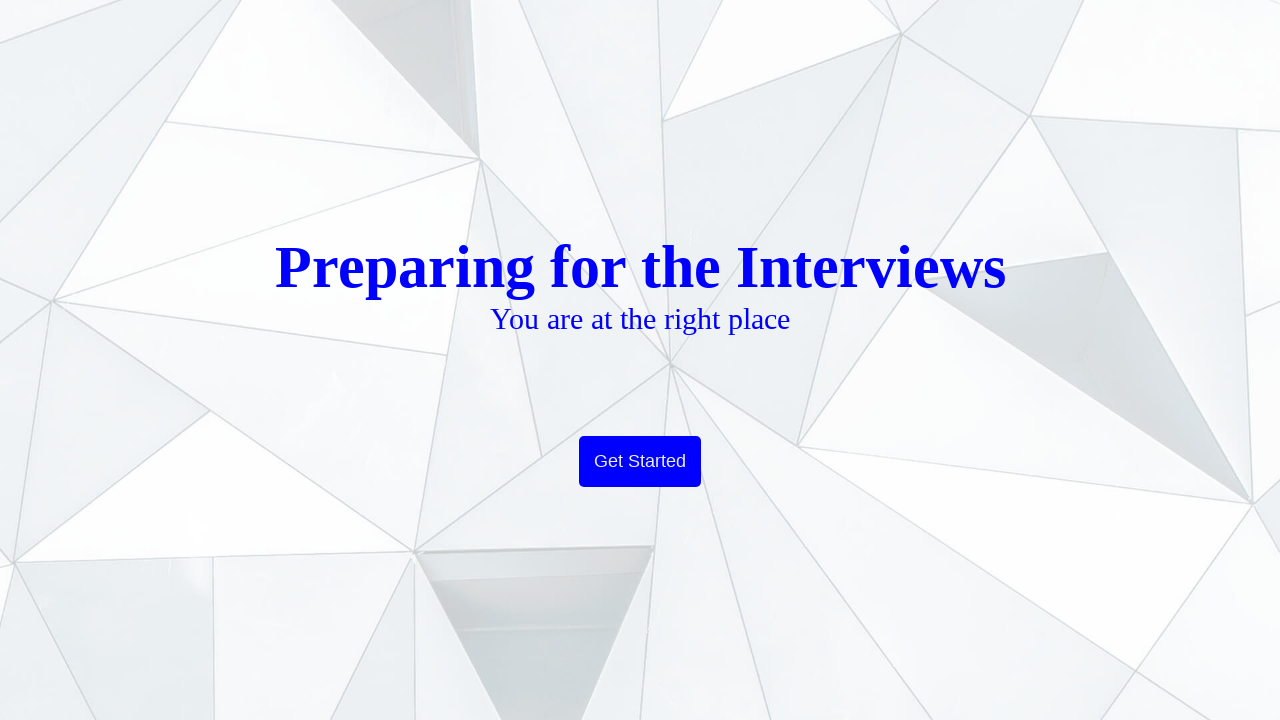

Navigated to DS Algo portal homepage
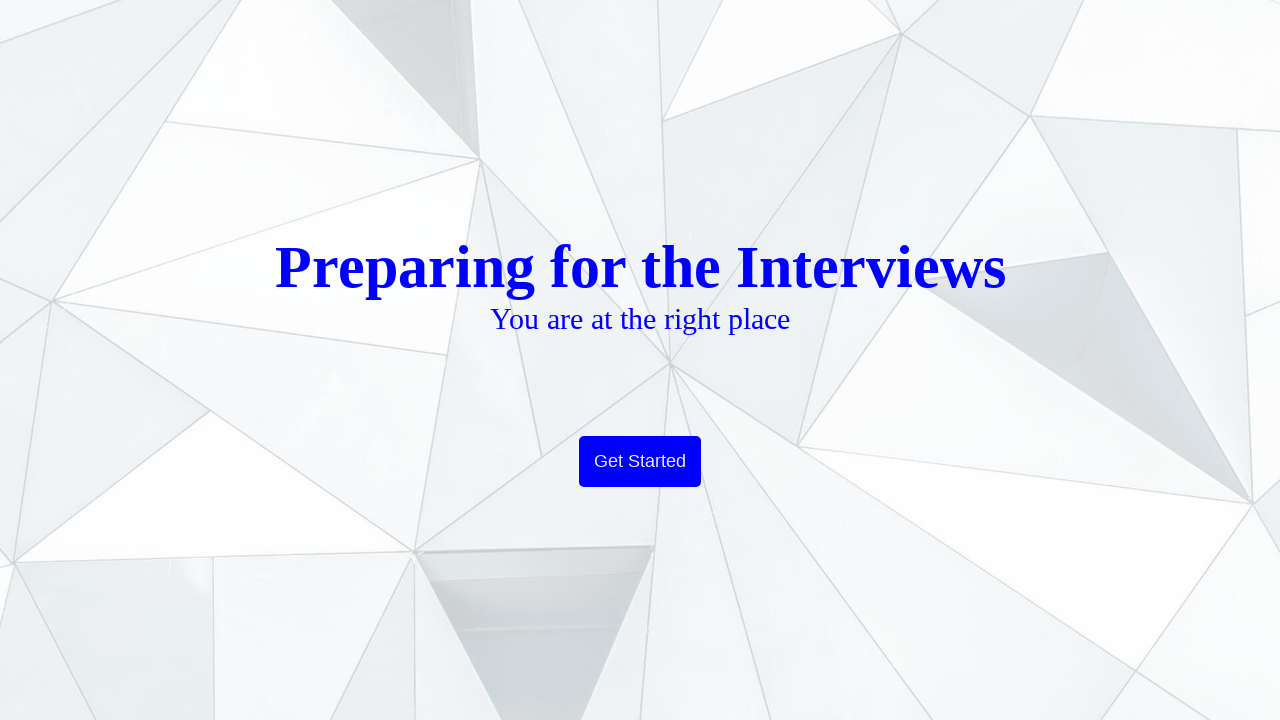

Clicked Get Started button on homepage at (640, 462) on xpath=/html/body/div[1]/div/div/a/button
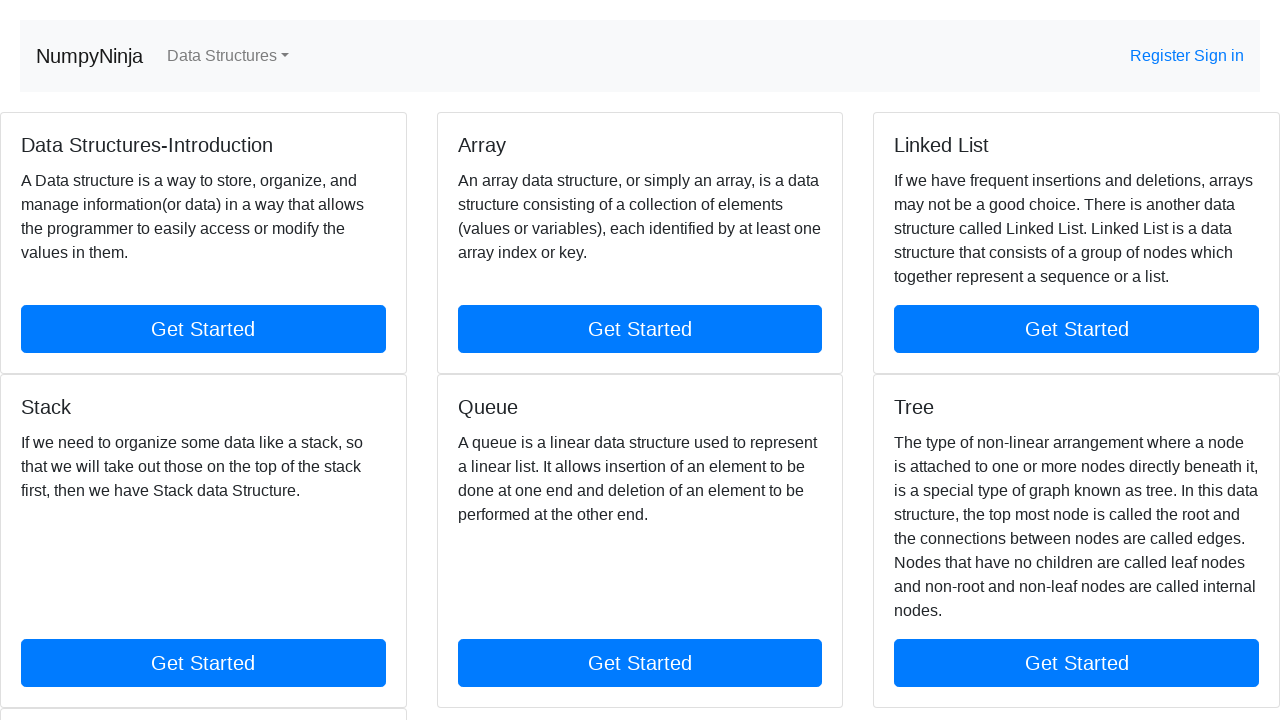

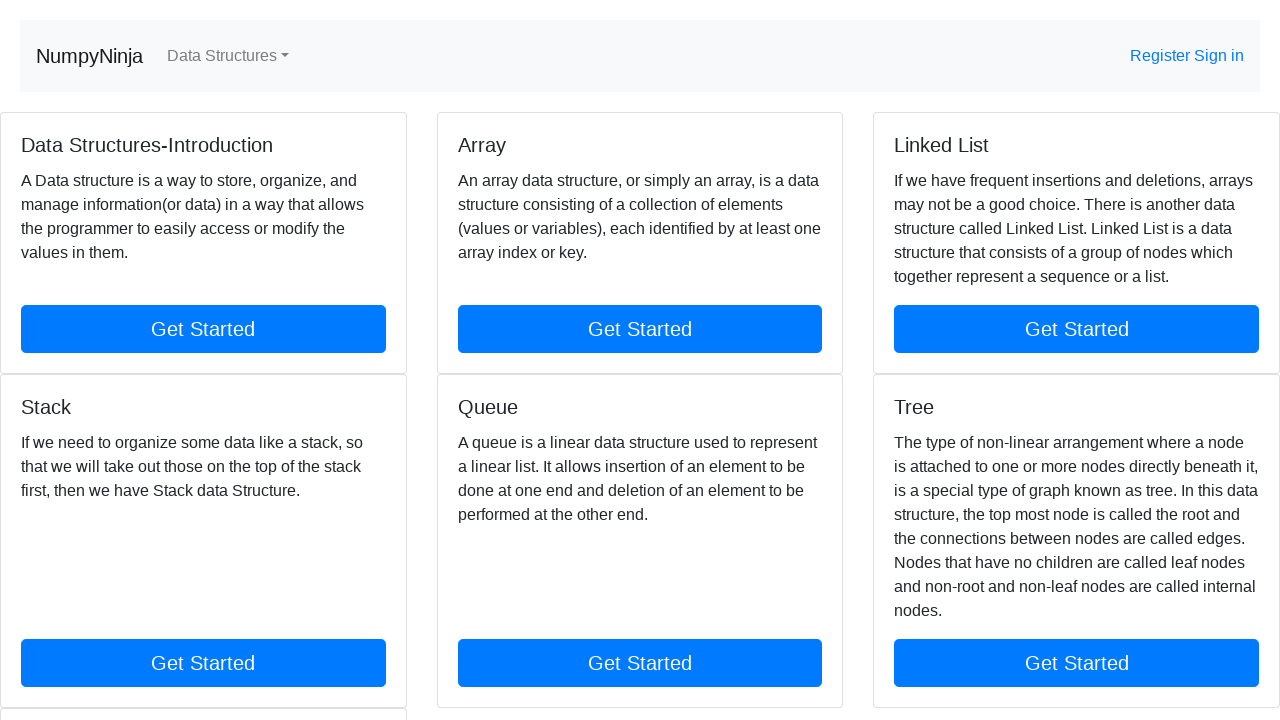